Tests data table sorting without attributes by clicking the dues column header and verifying values are in ascending order

Starting URL: http://the-internet.herokuapp.com/tables

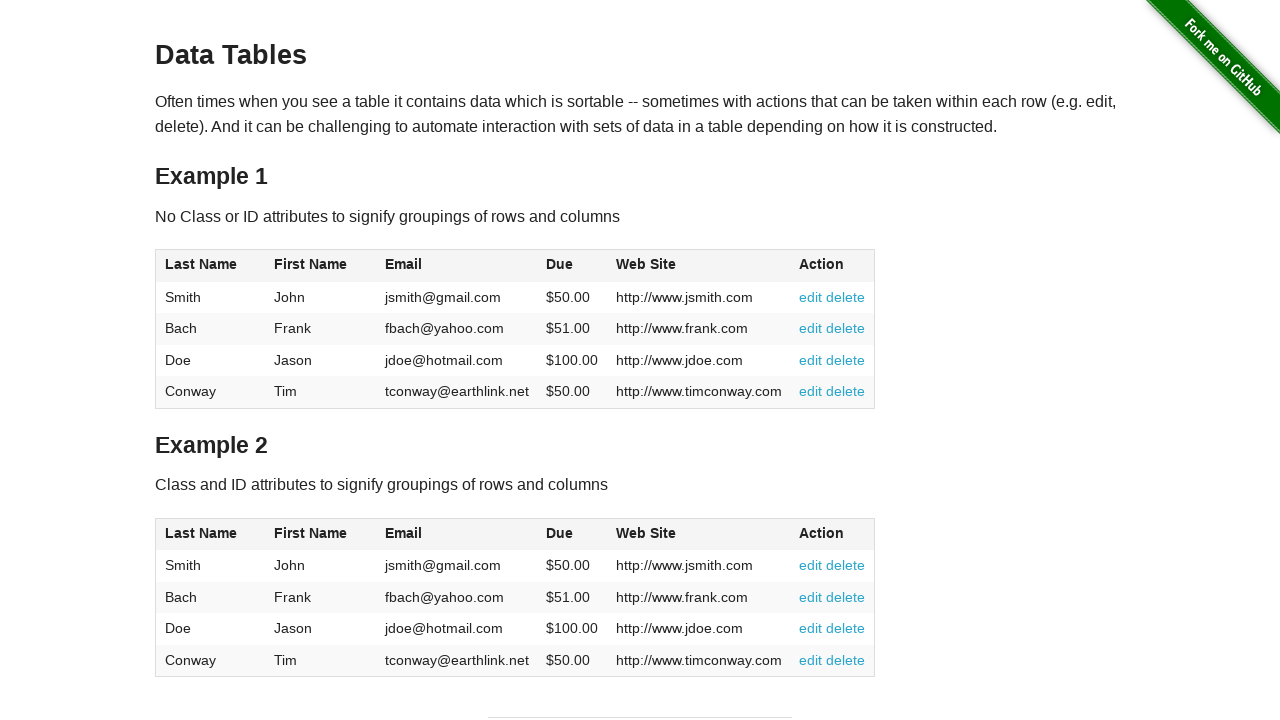

Clicked dues column header to sort data table at (572, 266) on #table1 thead tr th:nth-of-type(4)
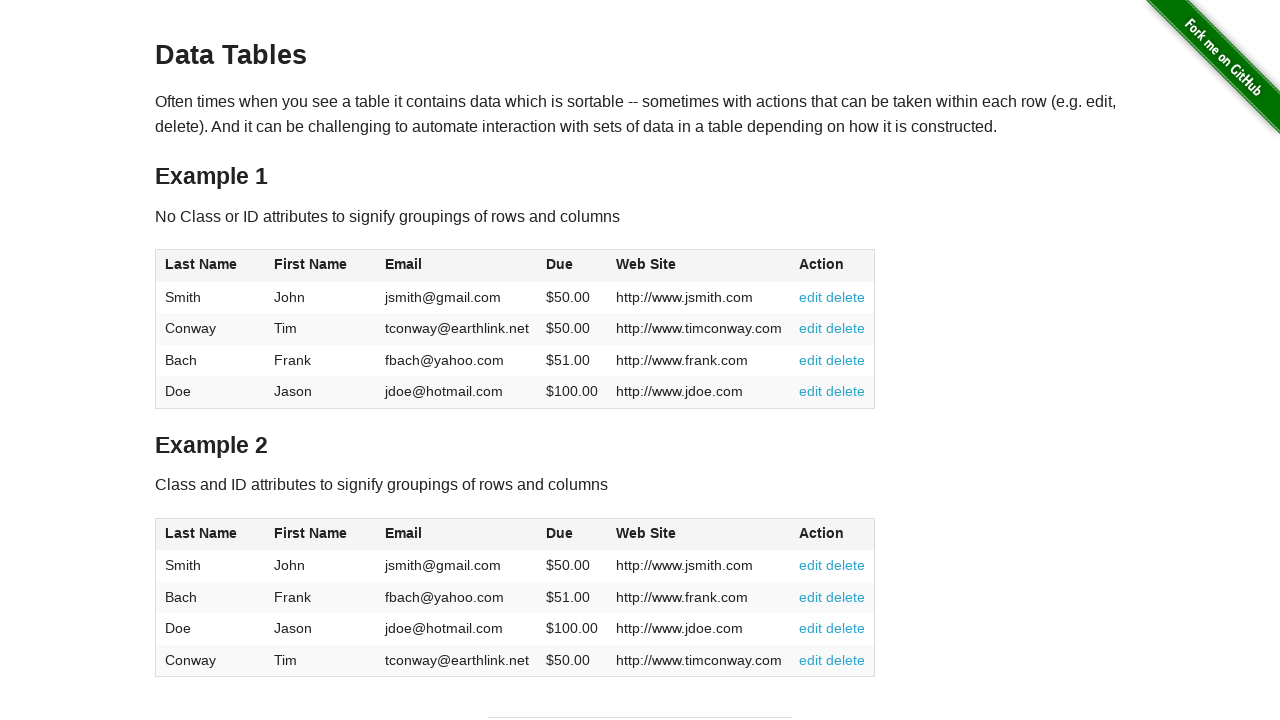

Table data loaded and dues column values are visible
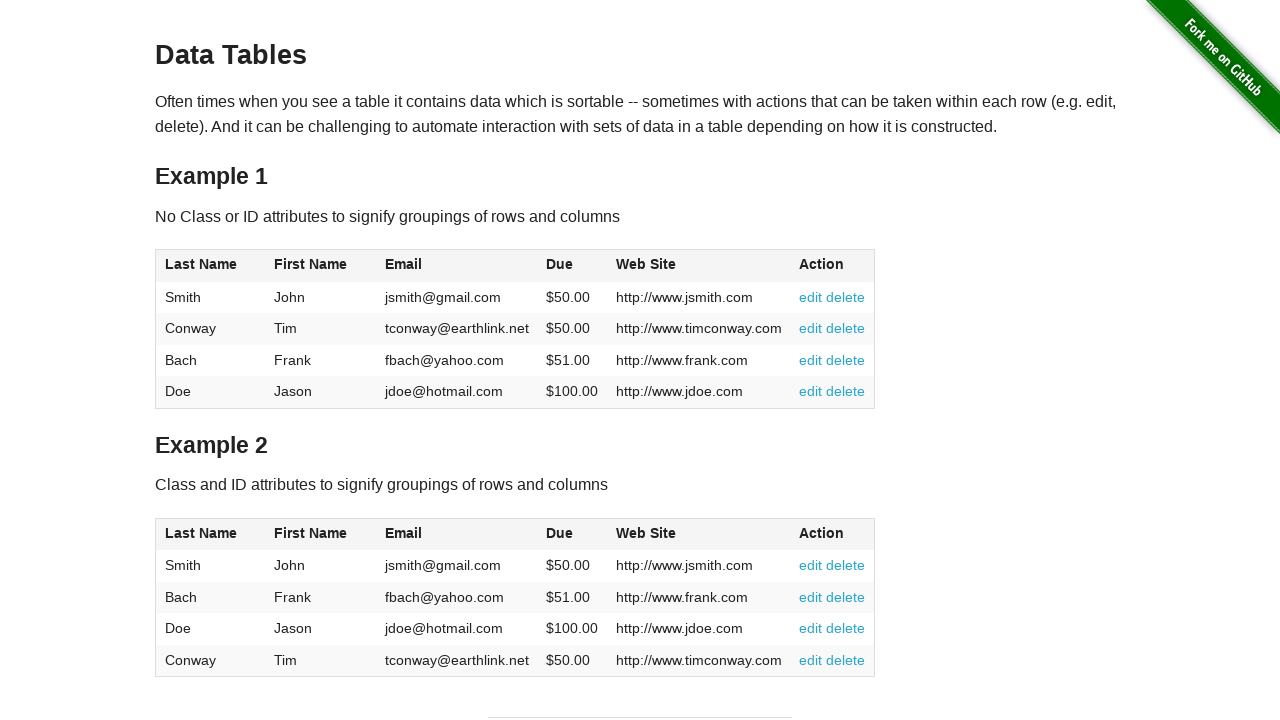

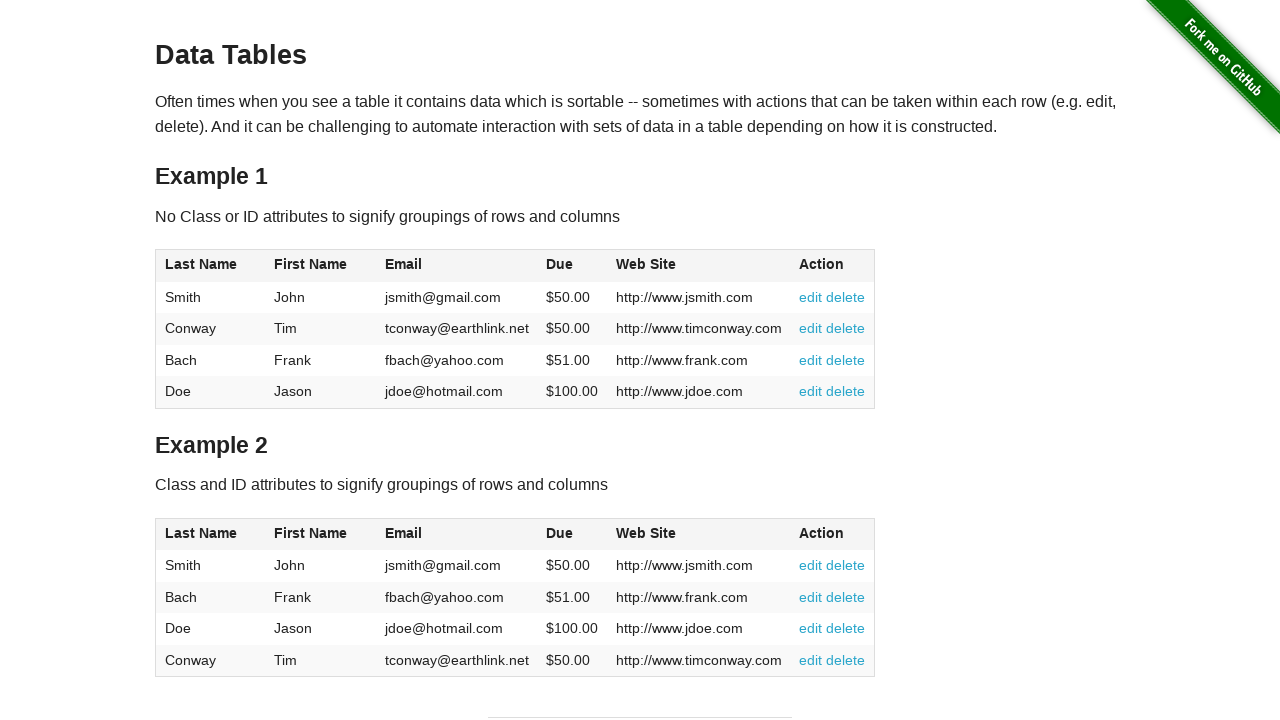